Tests window switching functionality by clicking a link that opens a new window, switching between windows, and retrieving text from both parent and child windows

Starting URL: https://the-internet.herokuapp.com/

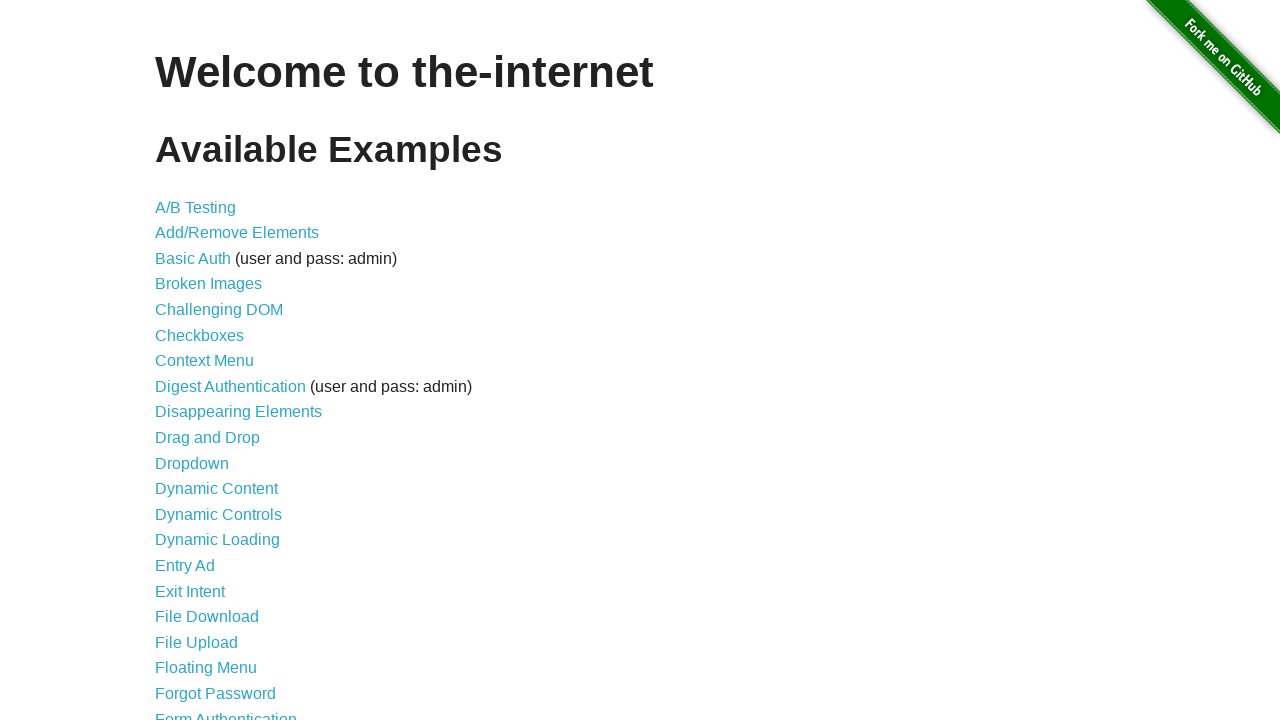

Clicked on 'Multiple Windows' link at (218, 369) on xpath=//a[text()='Multiple Windows']
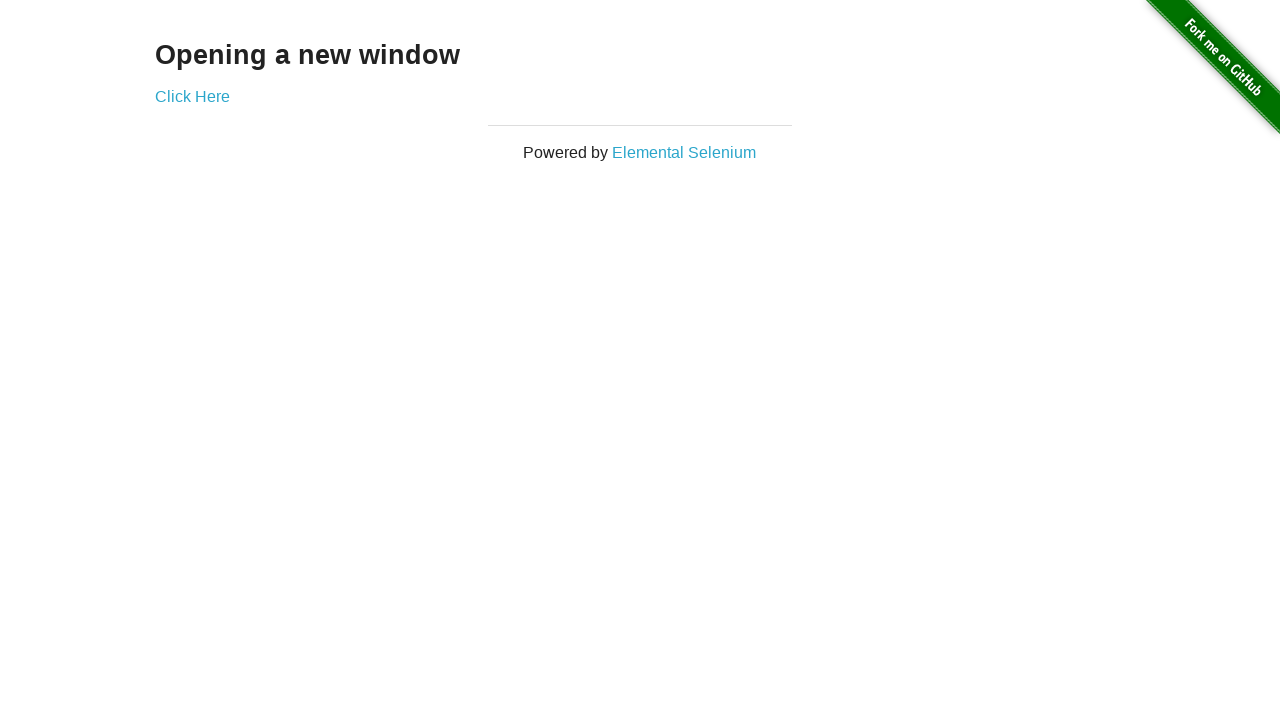

Clicked 'Click Here' link and new window opened at (192, 96) on xpath=//a[text()='Click Here']
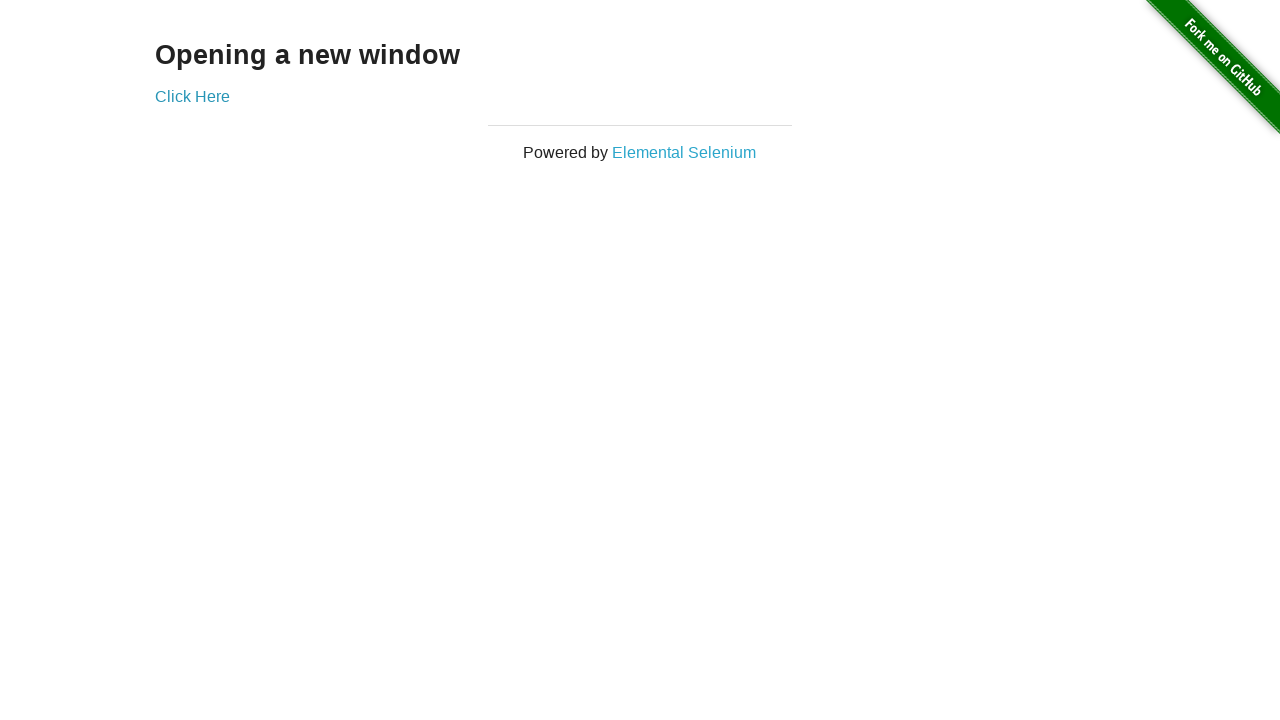

Captured reference to new popup window
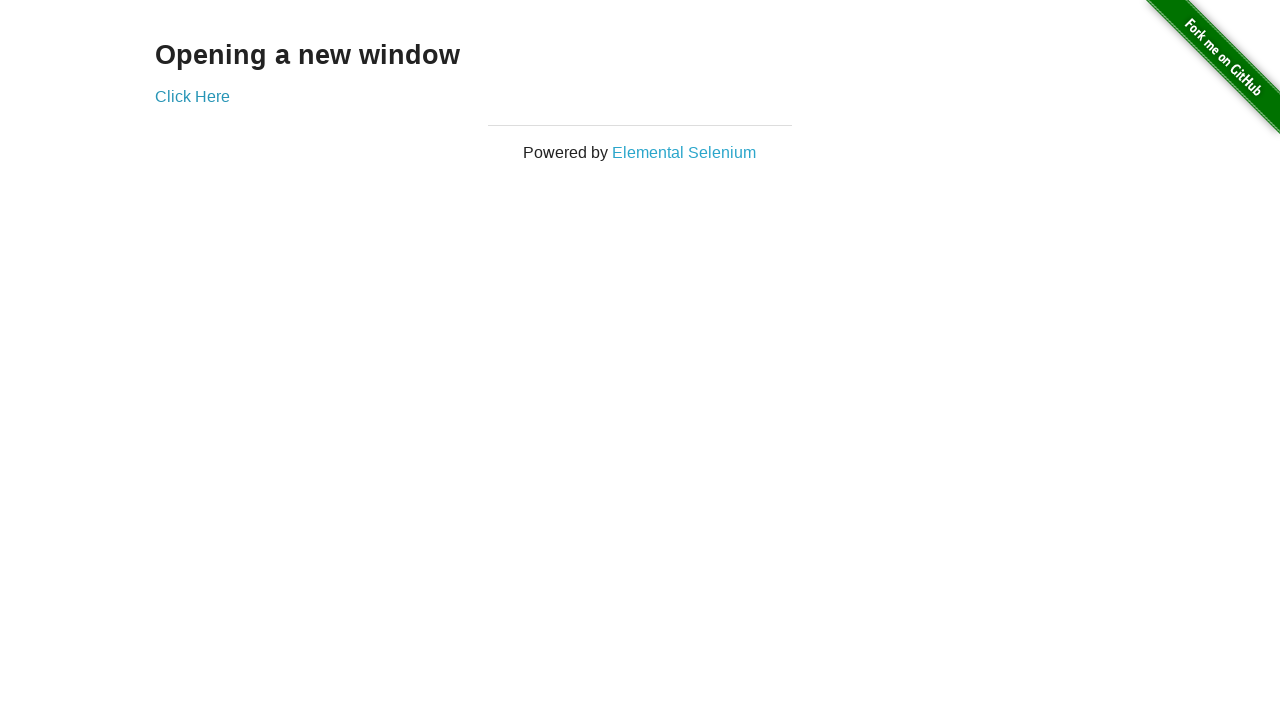

Retrieved text from child window: 'New Window'
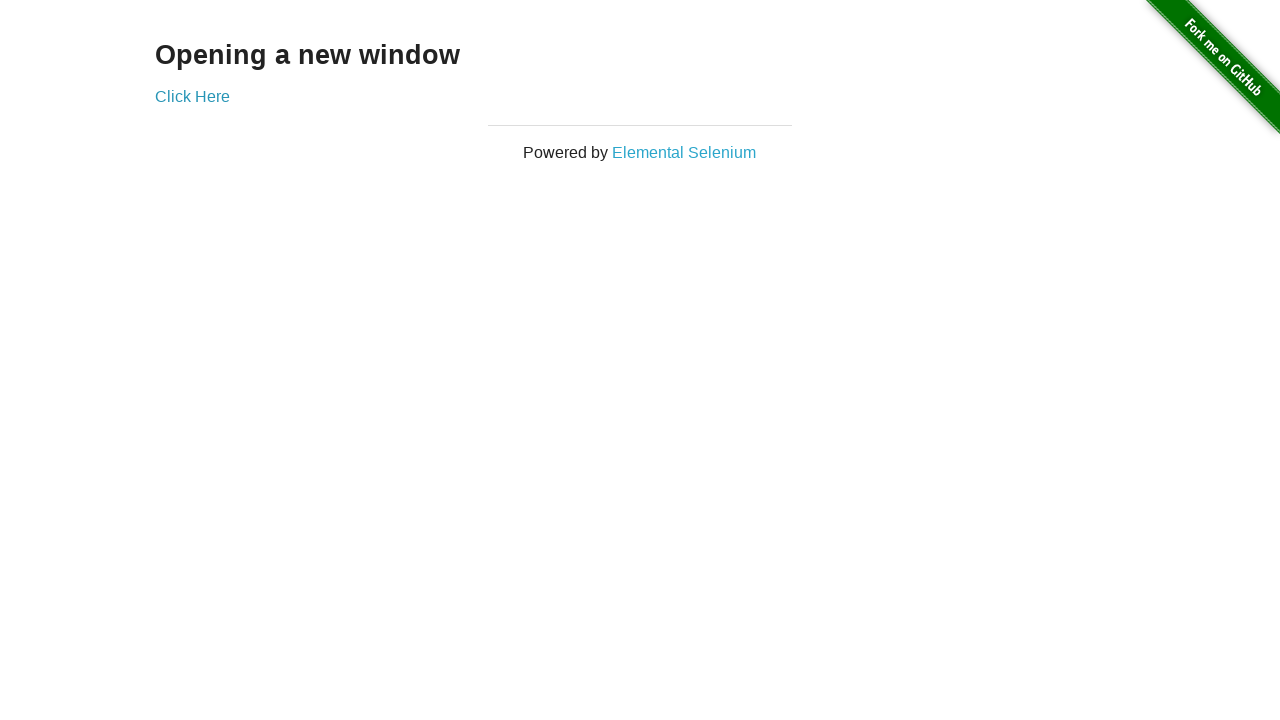

Retrieved text from parent window: 'Opening a new window'
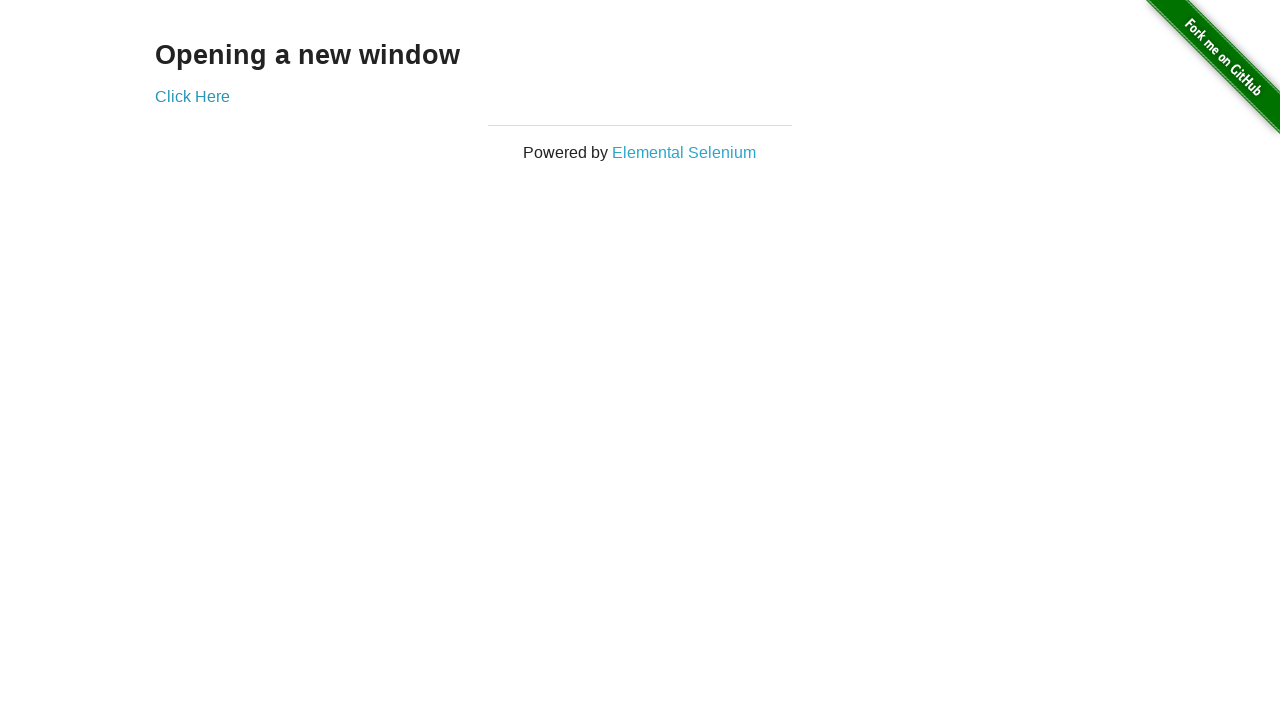

Closed the popup window
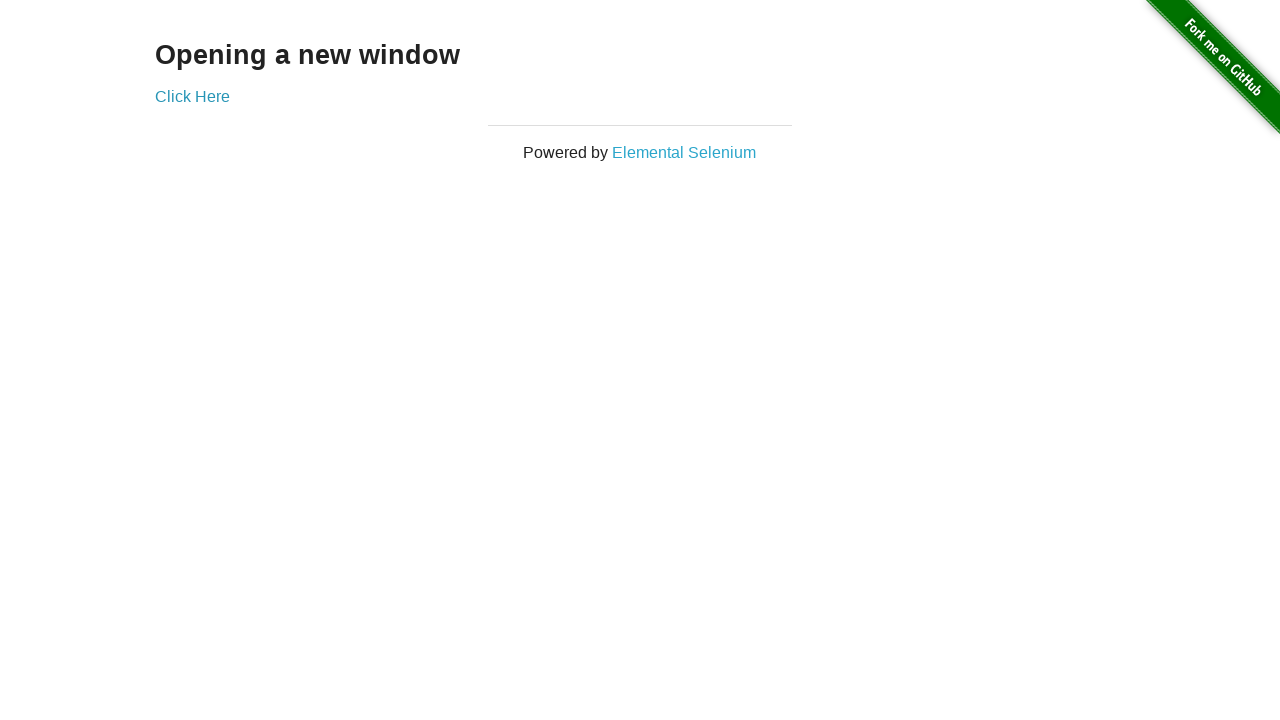

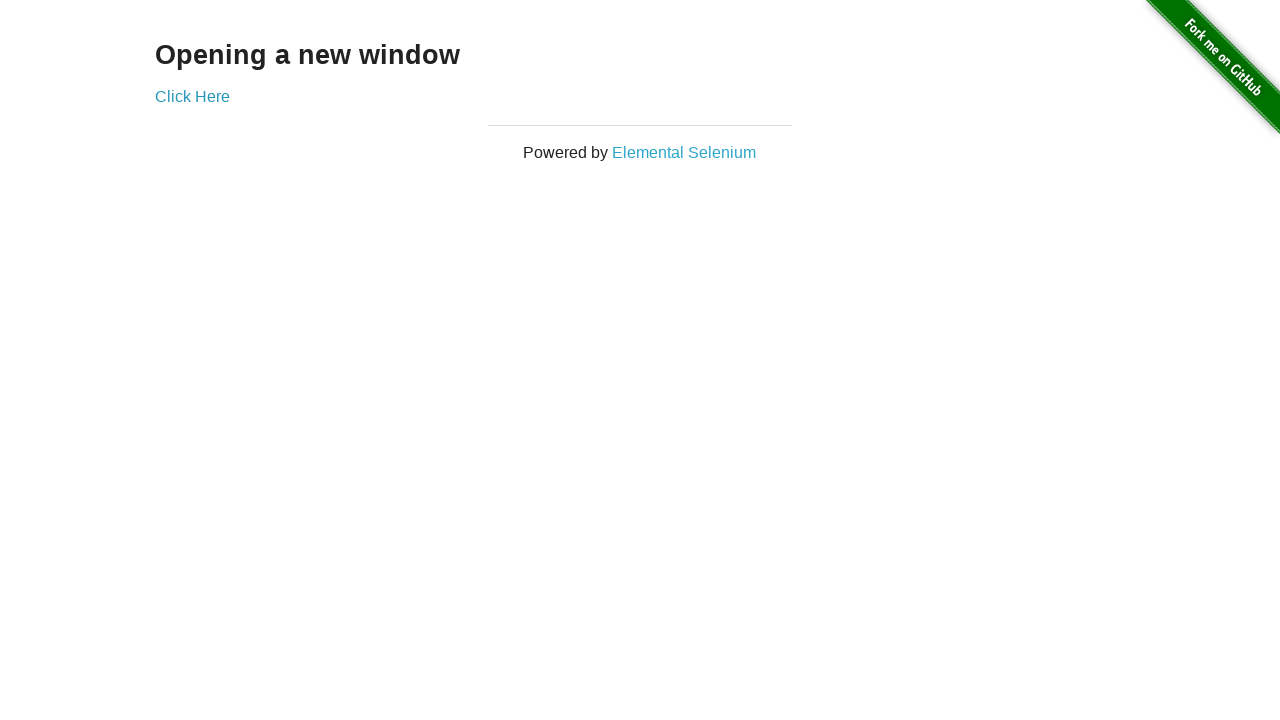